Tests search functionality by entering a search term in the search box

Starting URL: https://www.thesouledstore.com/

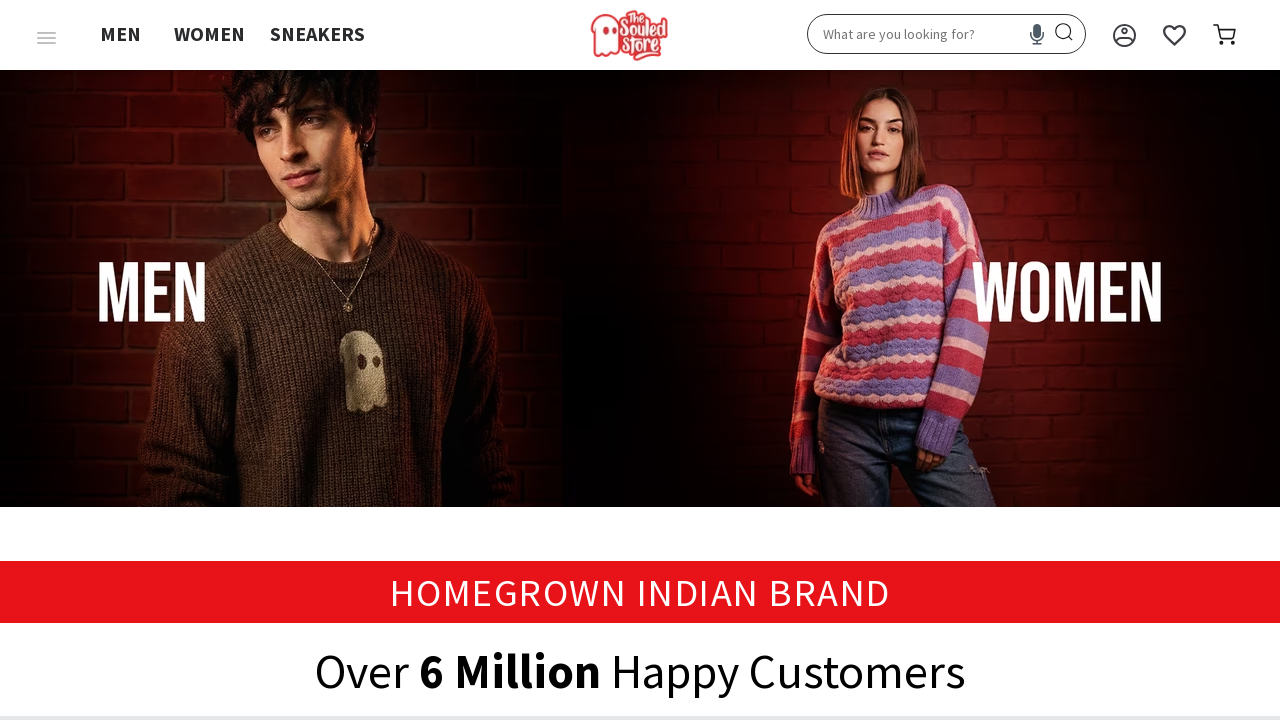

Filled search box with 'tshirts' on #search
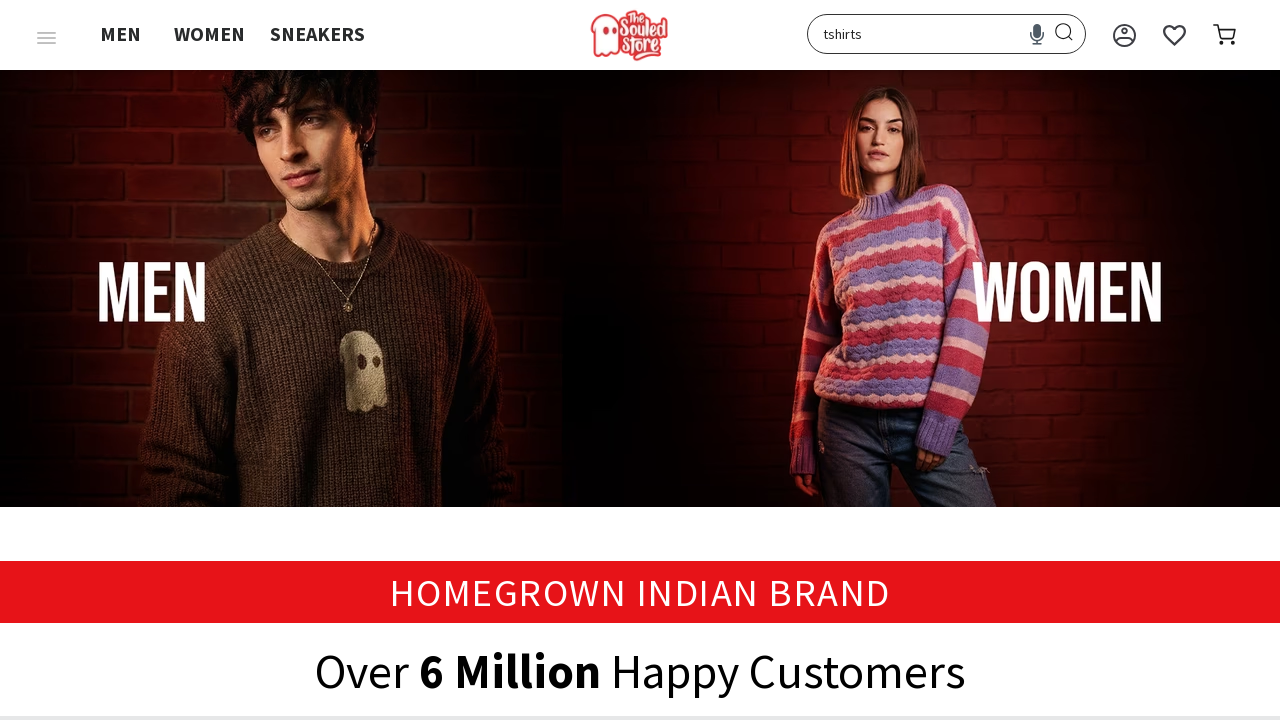

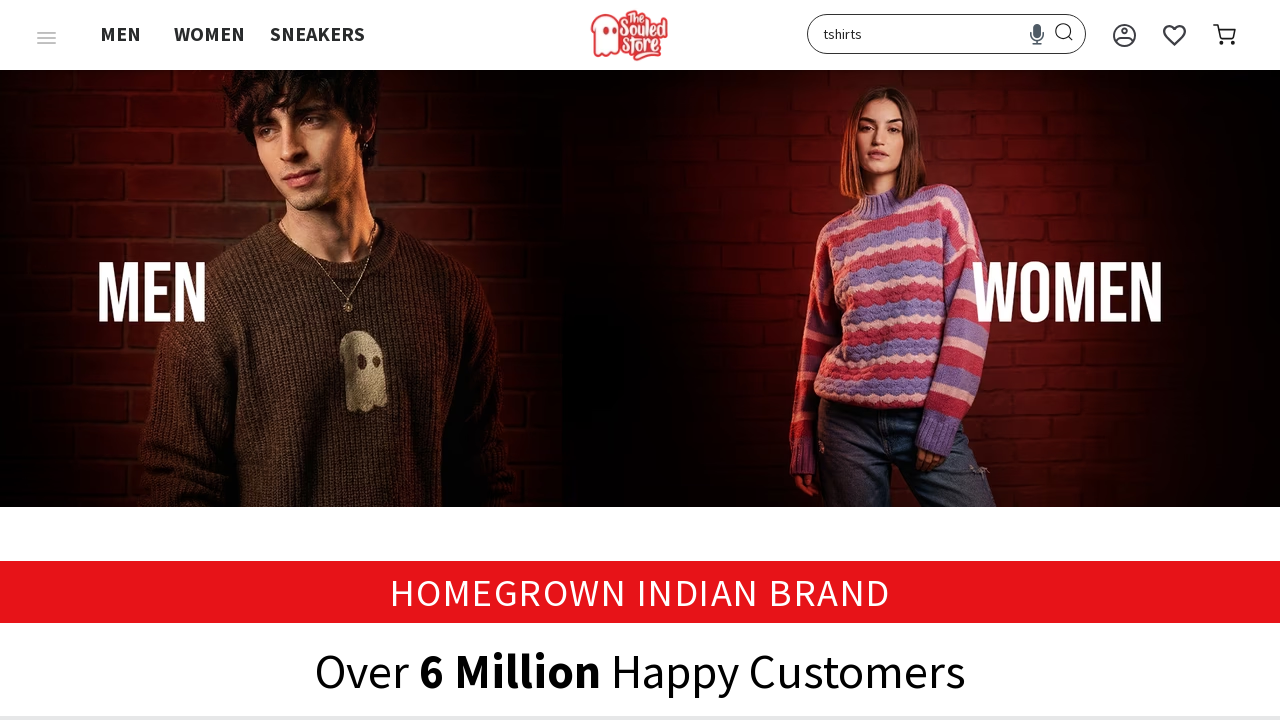